Tests JavaScript prompt alert functionality by clicking the prompt button, entering text into the alert, and accepting it

Starting URL: https://the-internet.herokuapp.com/javascript_alerts

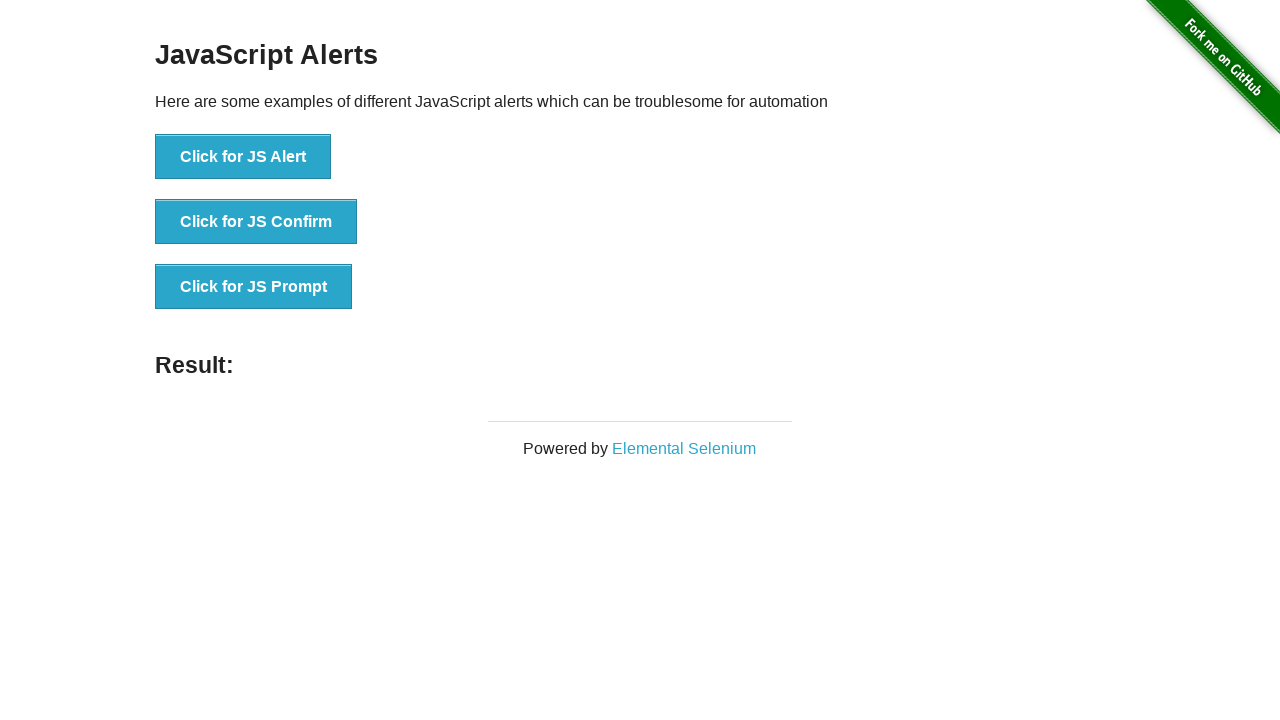

Clicked button to trigger prompt alert at (254, 287) on //button[@onclick="jsPrompt()"]
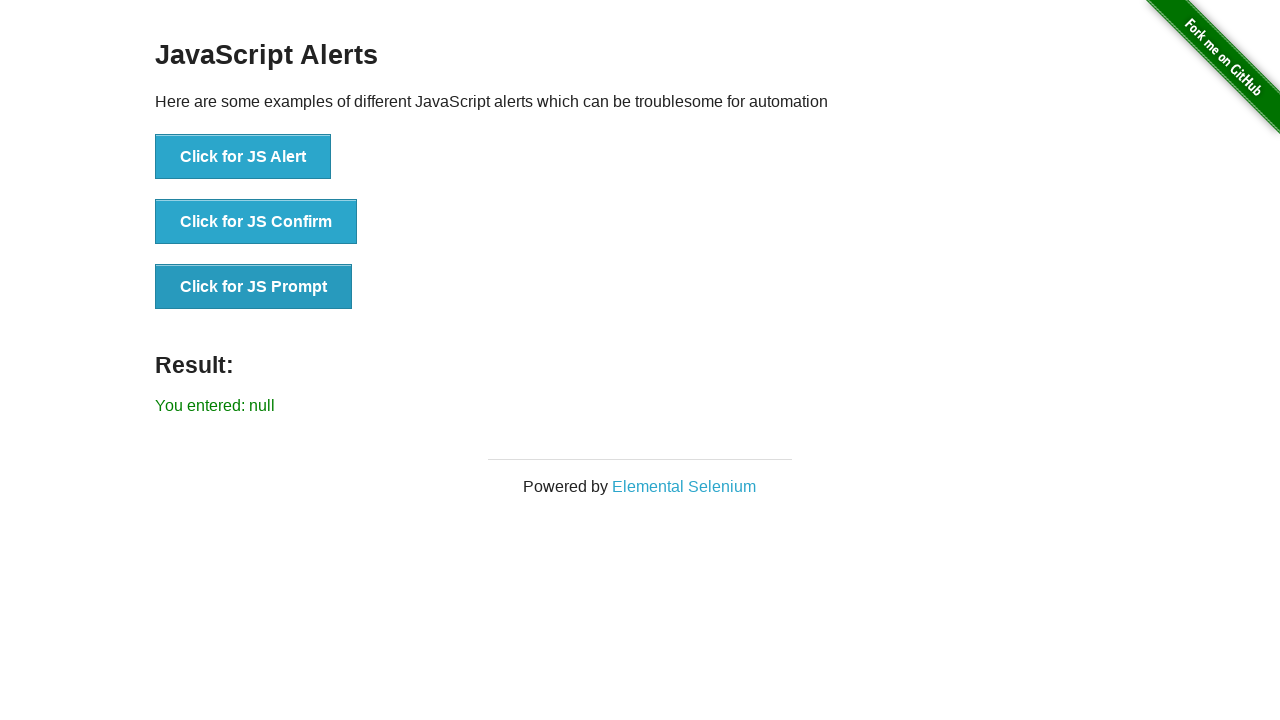

Handled prompt alert by entering 'Welcome Here' and accepting
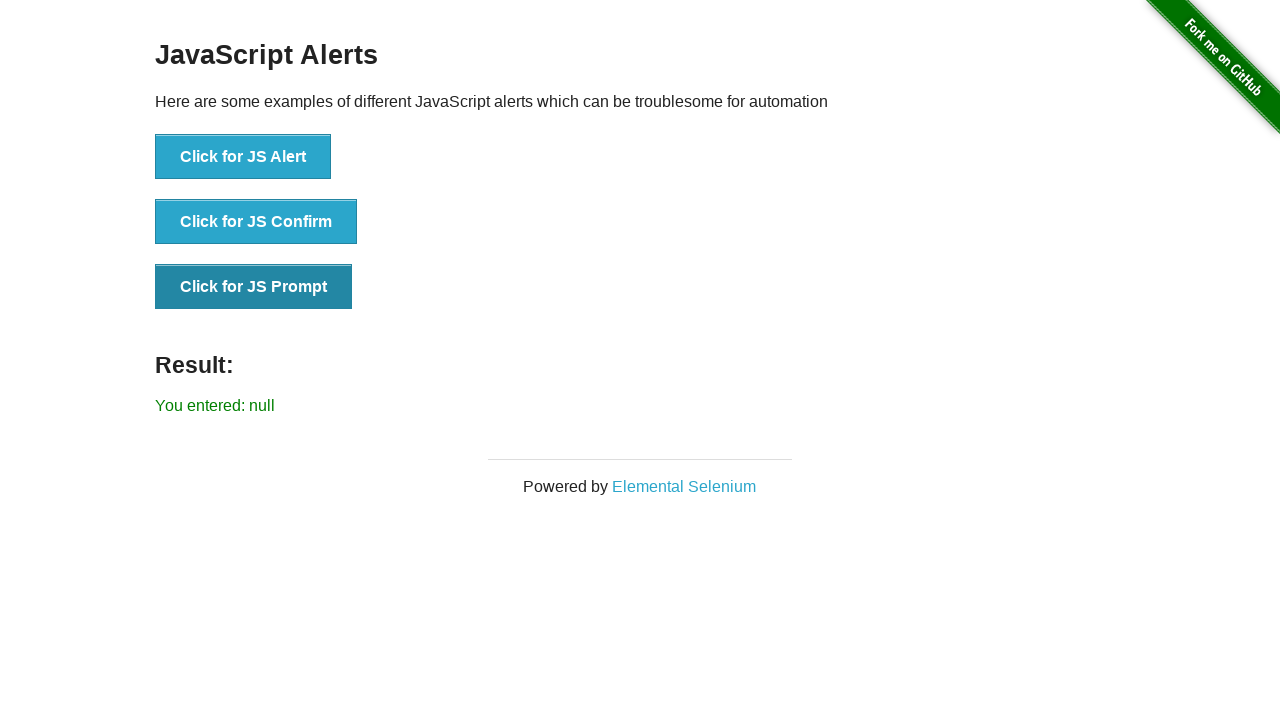

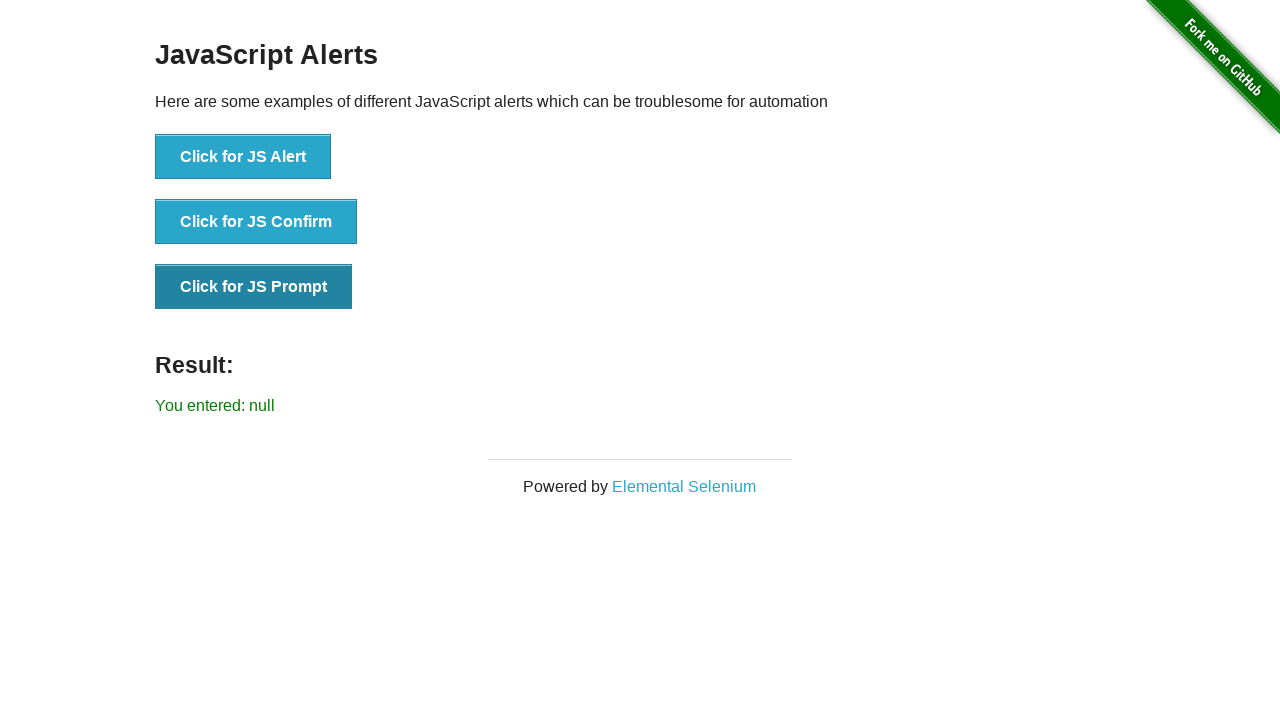